Tests checkbox, dropdown, and alert functionality on a practice automation page by selecting a checkbox, finding the corresponding dropdown option, entering text, and verifying an alert message.

Starting URL: https://rahulshettyacademy.com/AutomationPractice/

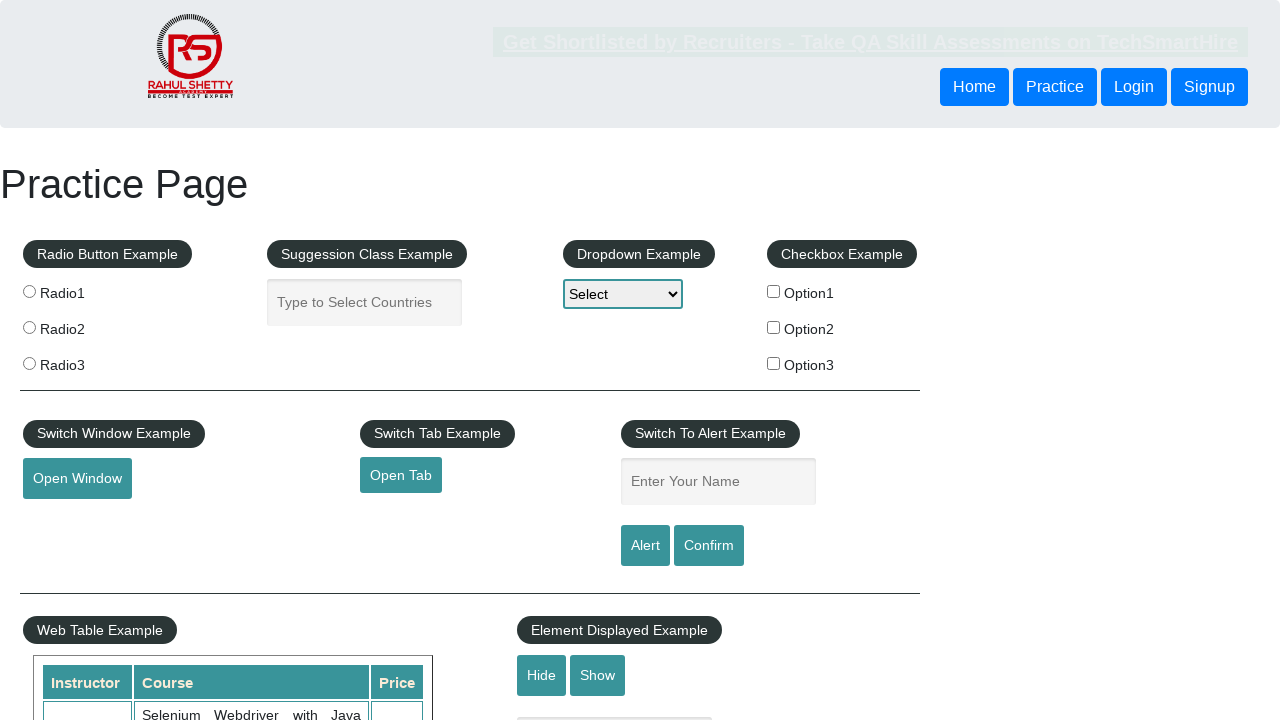

Clicked checkbox option 2 at (774, 327) on #checkBoxOption2
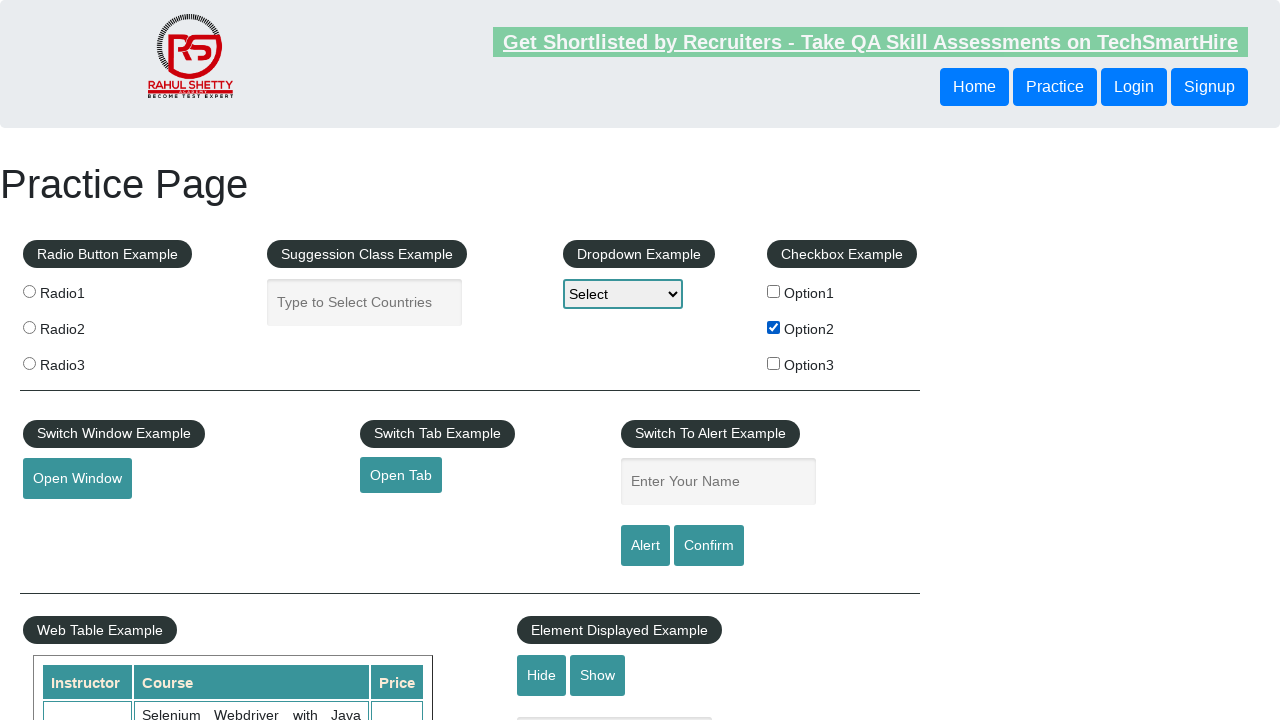

Waited 1 second for page to process
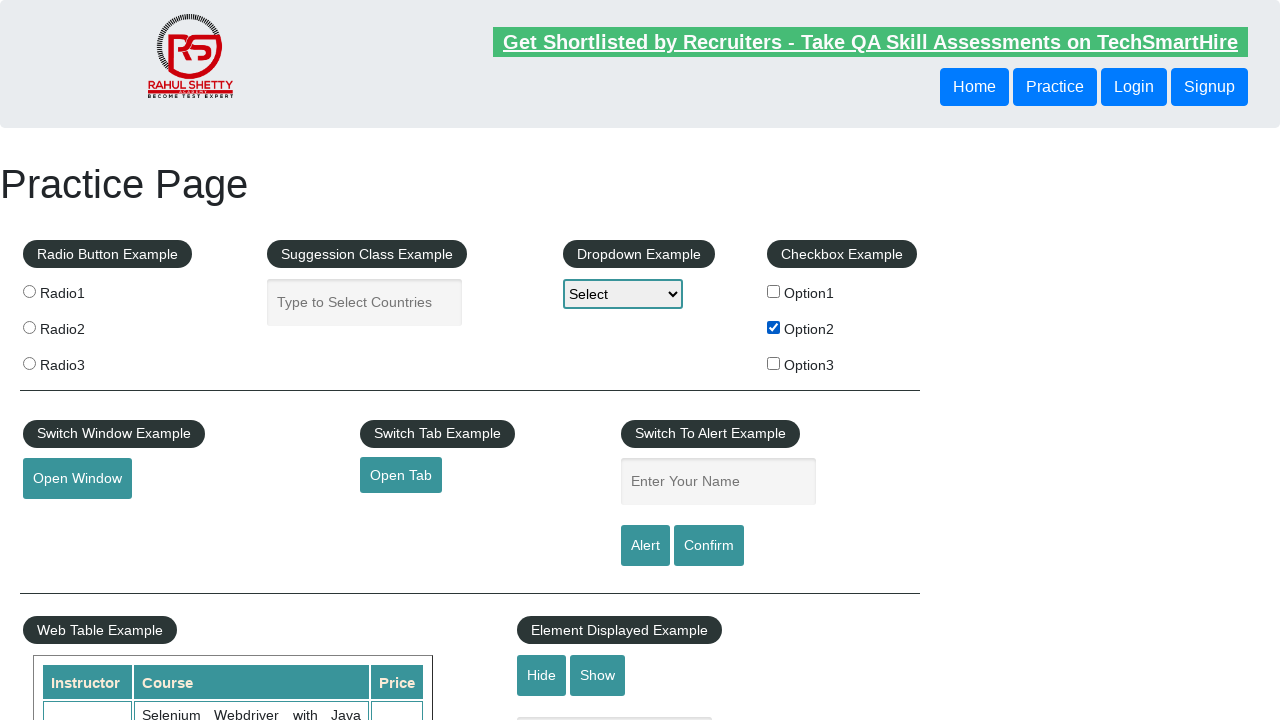

Retrieved checkbox value: option2
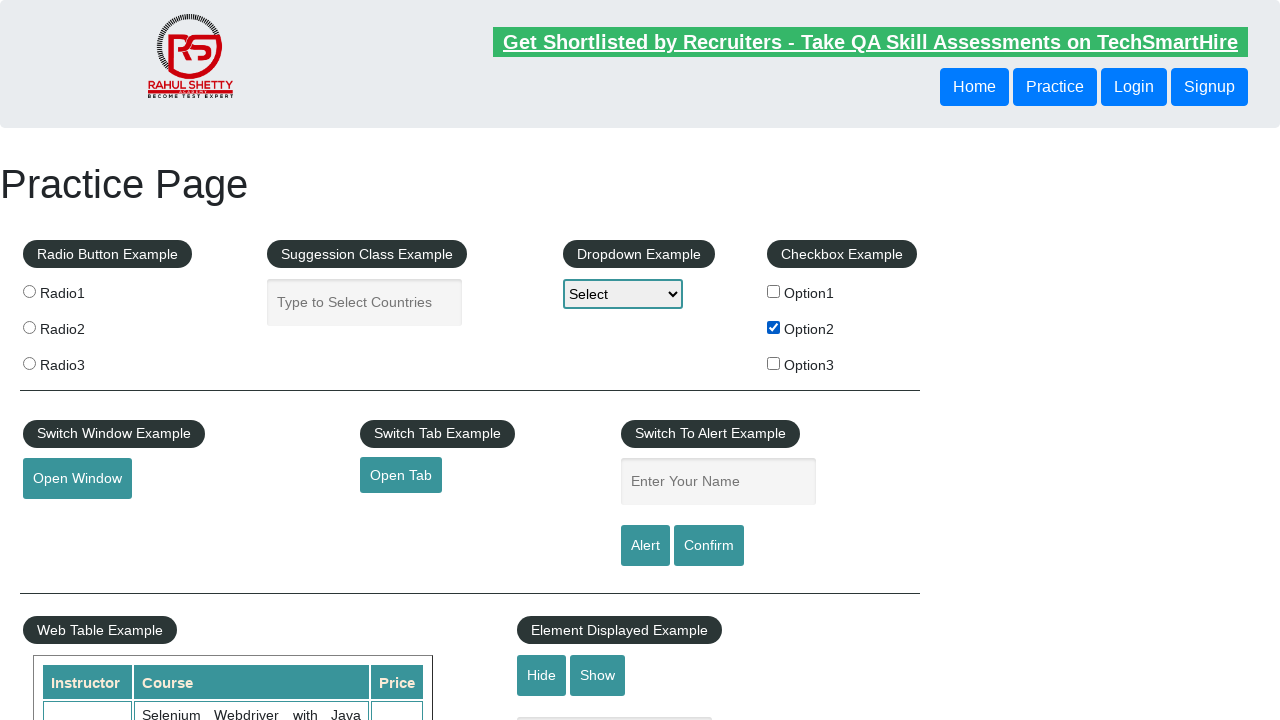

Converted checkbox value to dropdown format: Option2
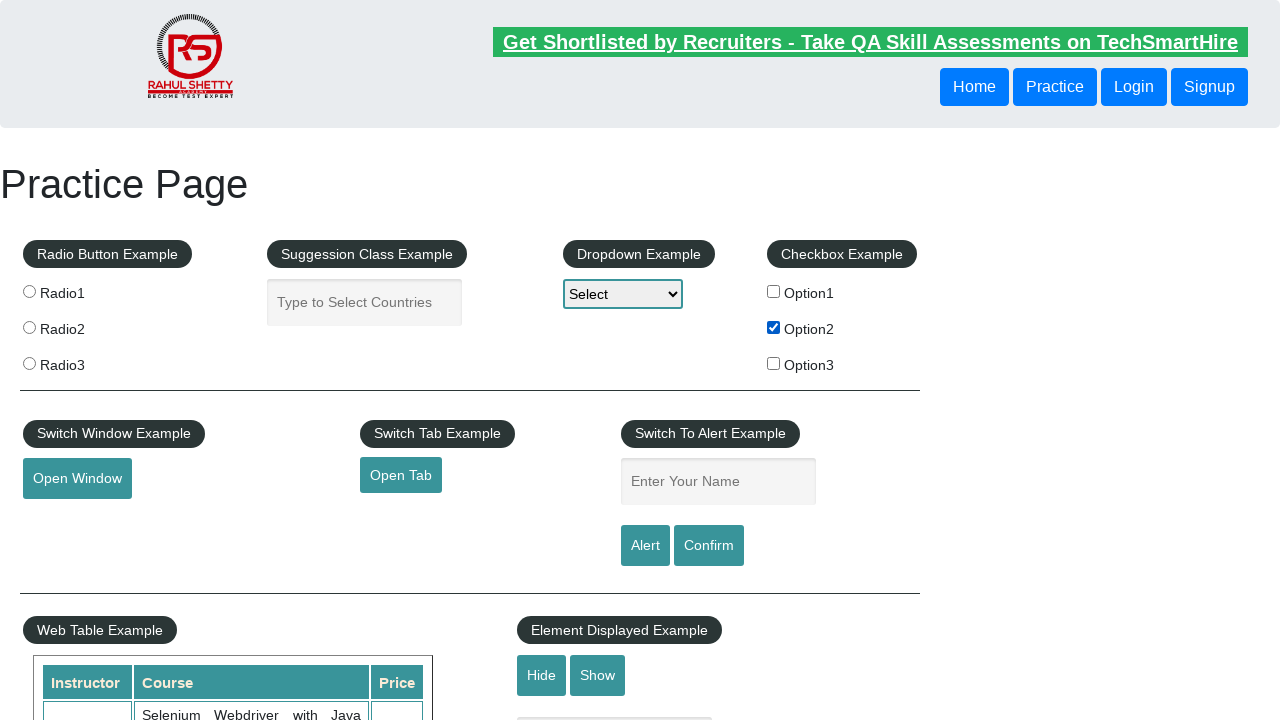

Selected dropdown option: Option2 on select[name='dropdown-class-example']
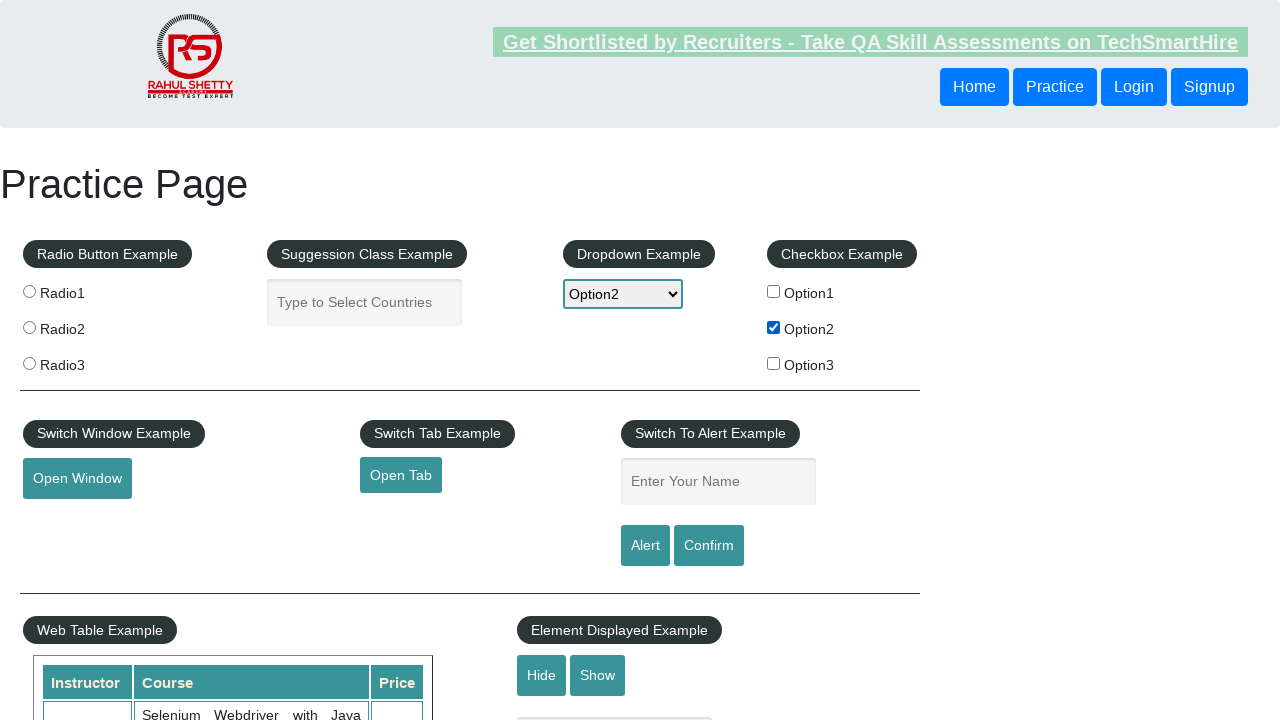

Entered text into name field: Option2 on input[name='enter-name']
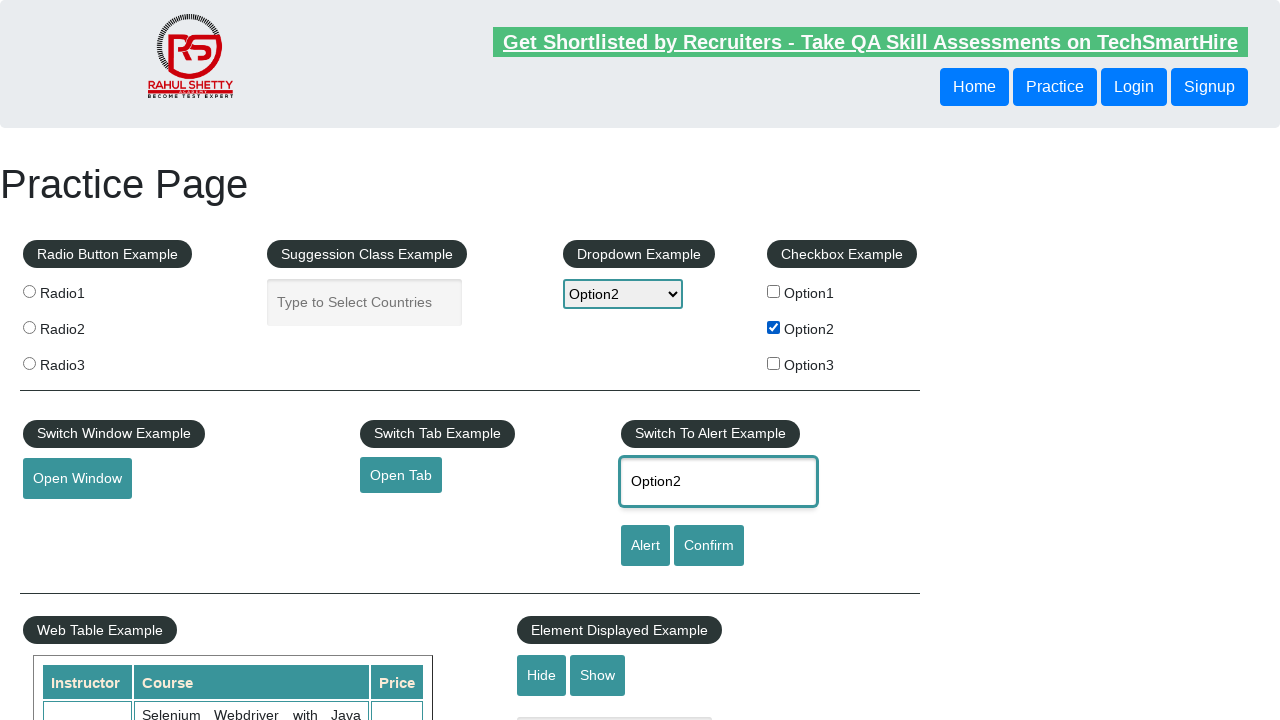

Clicked alert button at (645, 546) on #alertbtn
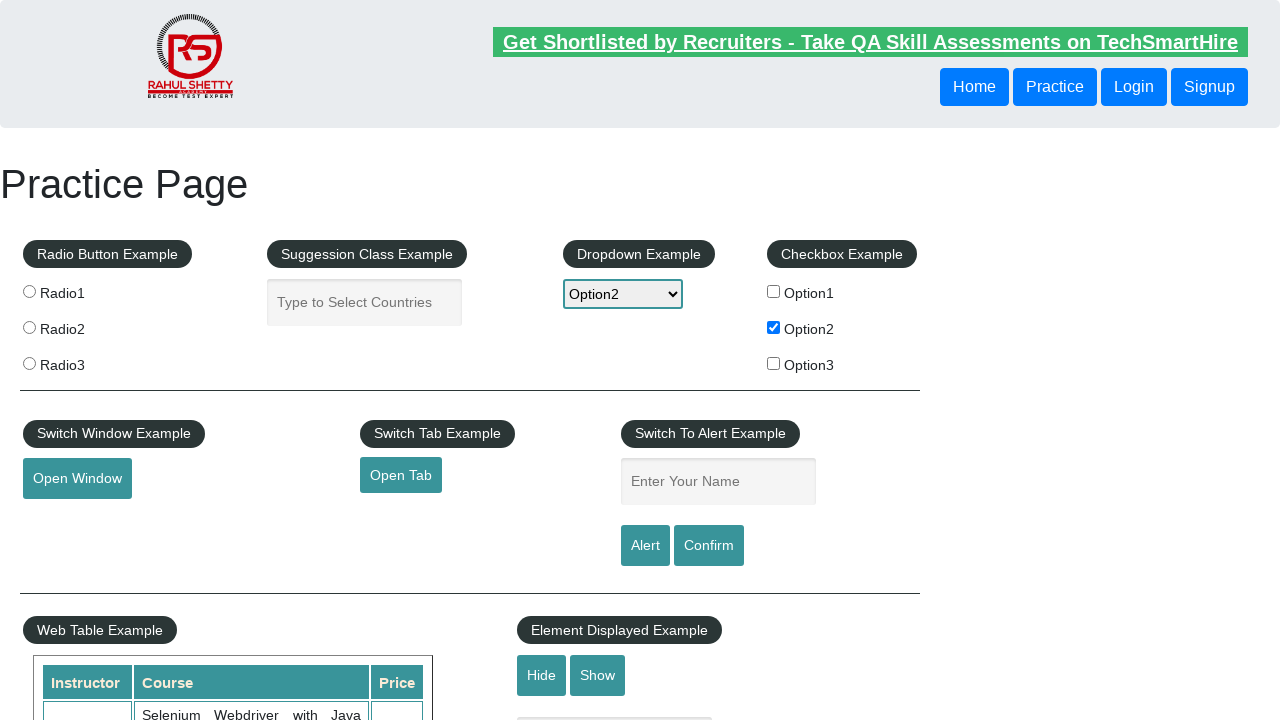

Set up dialog handler to accept alerts
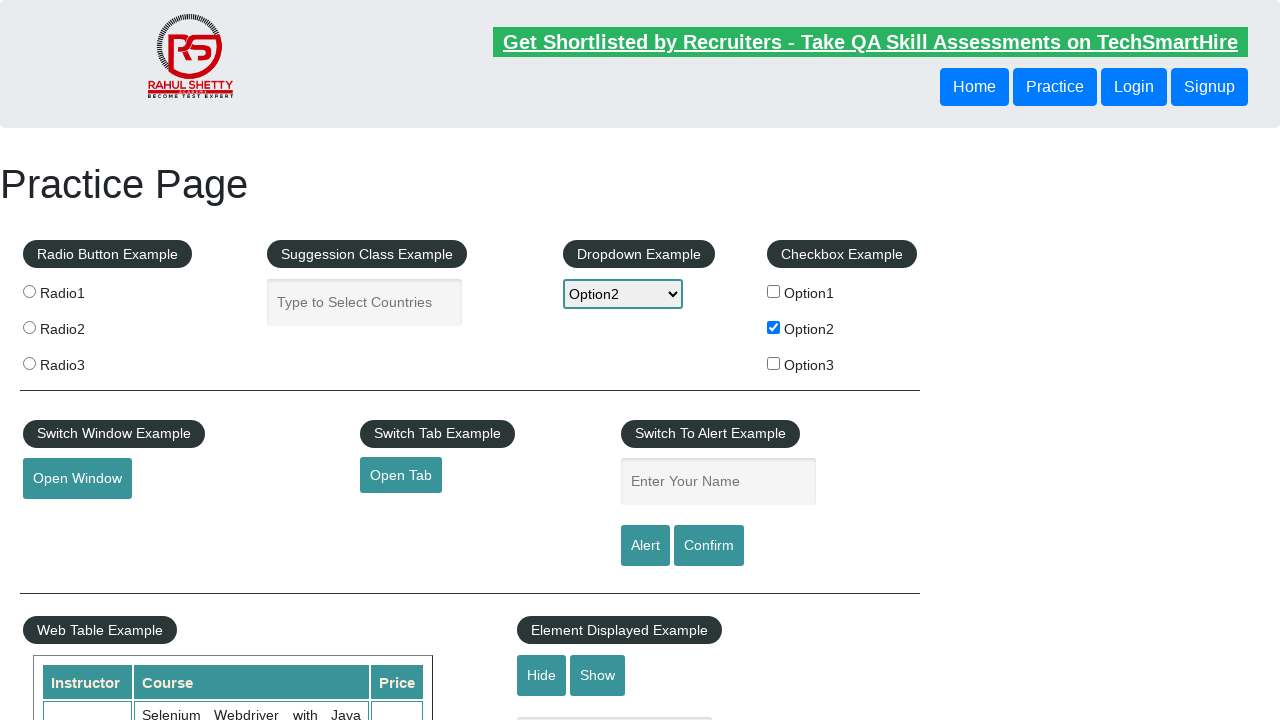

Waited 500ms for alert to be processed
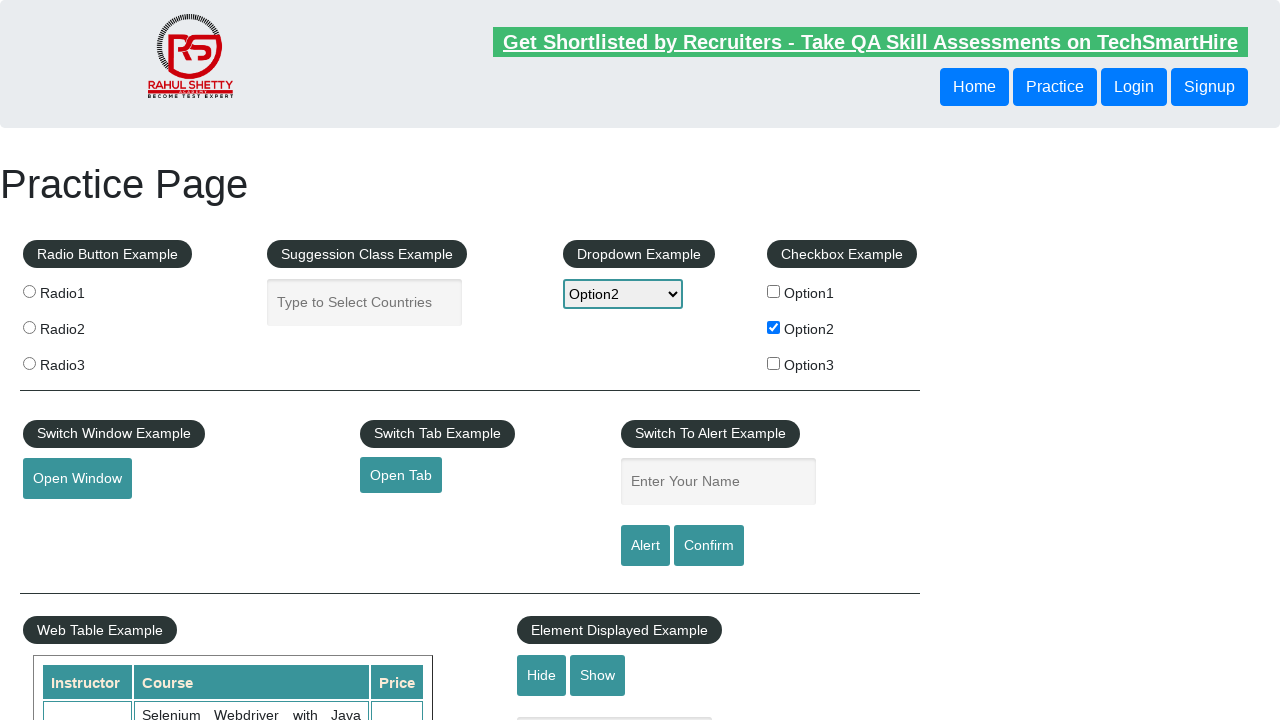

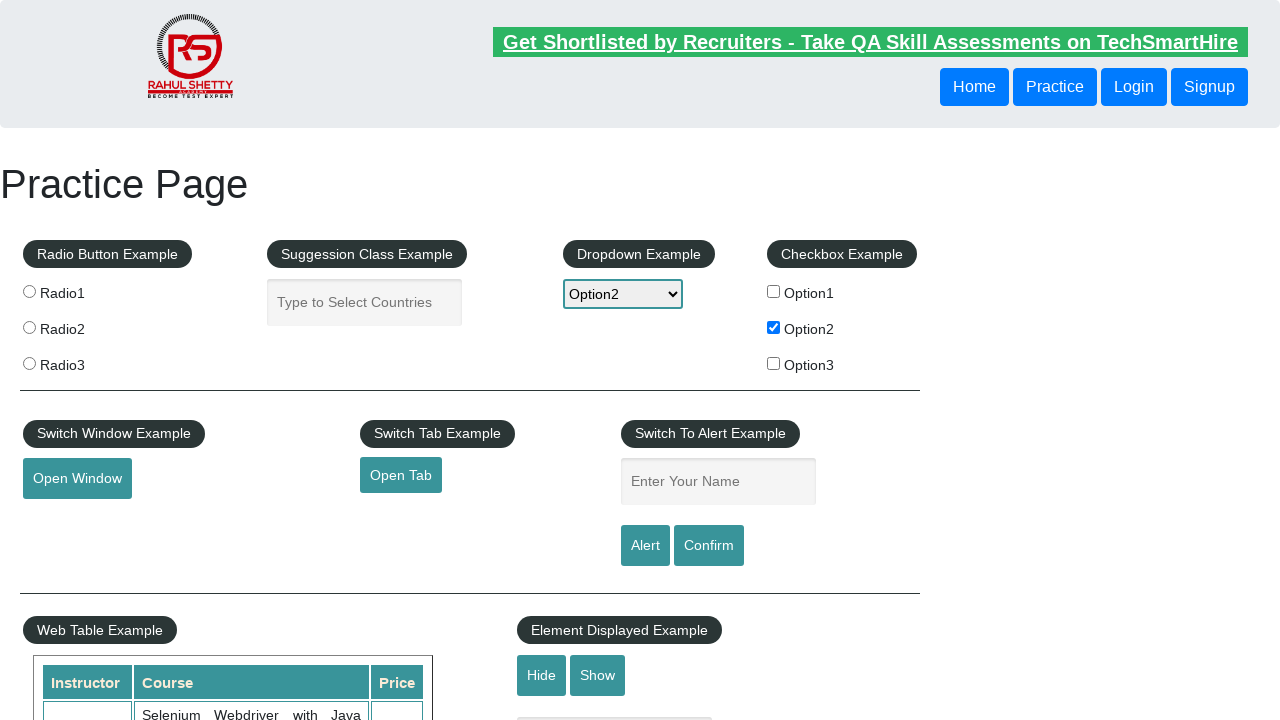